Tests drag and drop functionality by dragging a draggable element and dropping it onto a droppable target area on the jQuery UI demo page

Starting URL: https://jqueryui.com/droppable/

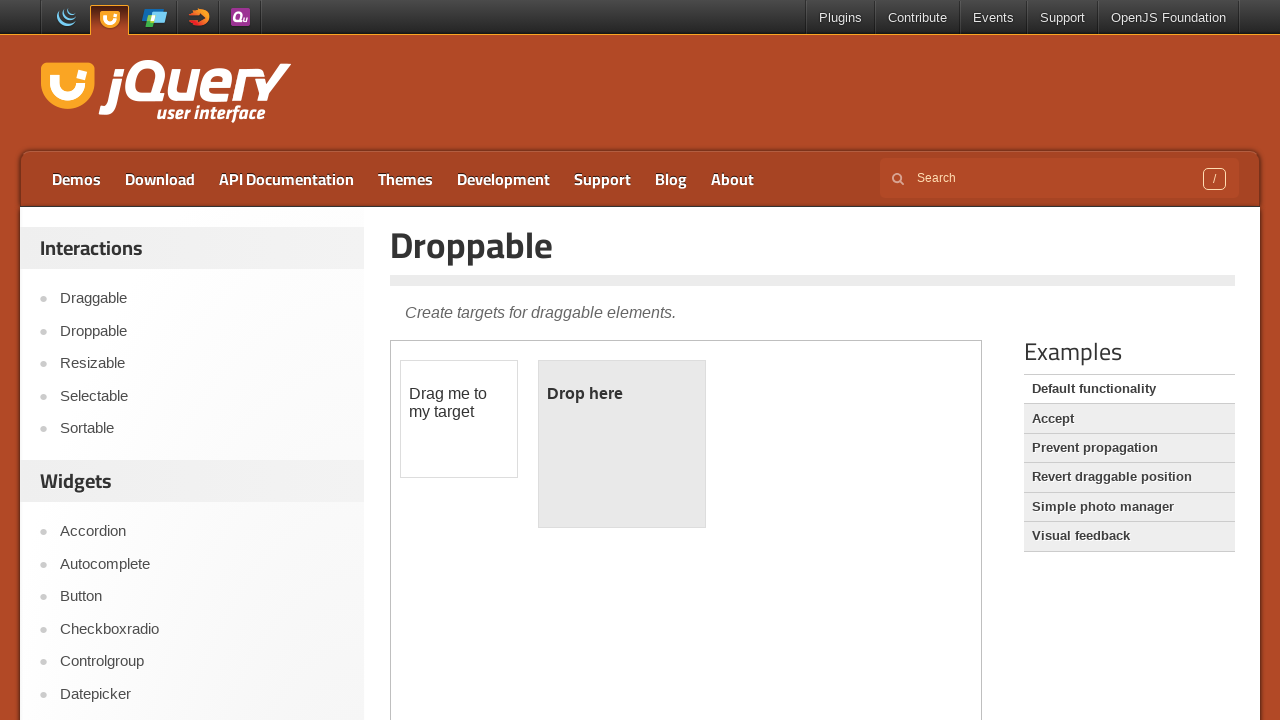

Located the iframe containing the drag and drop demo
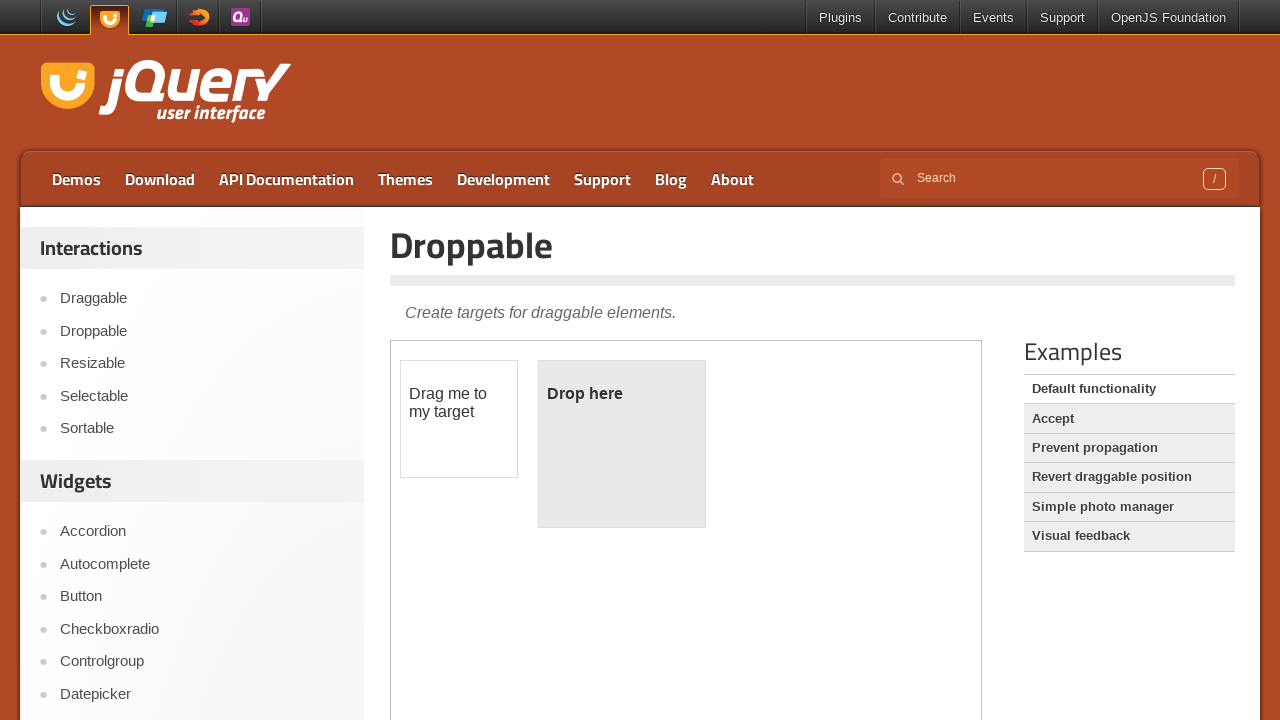

Located the draggable element with id 'draggable'
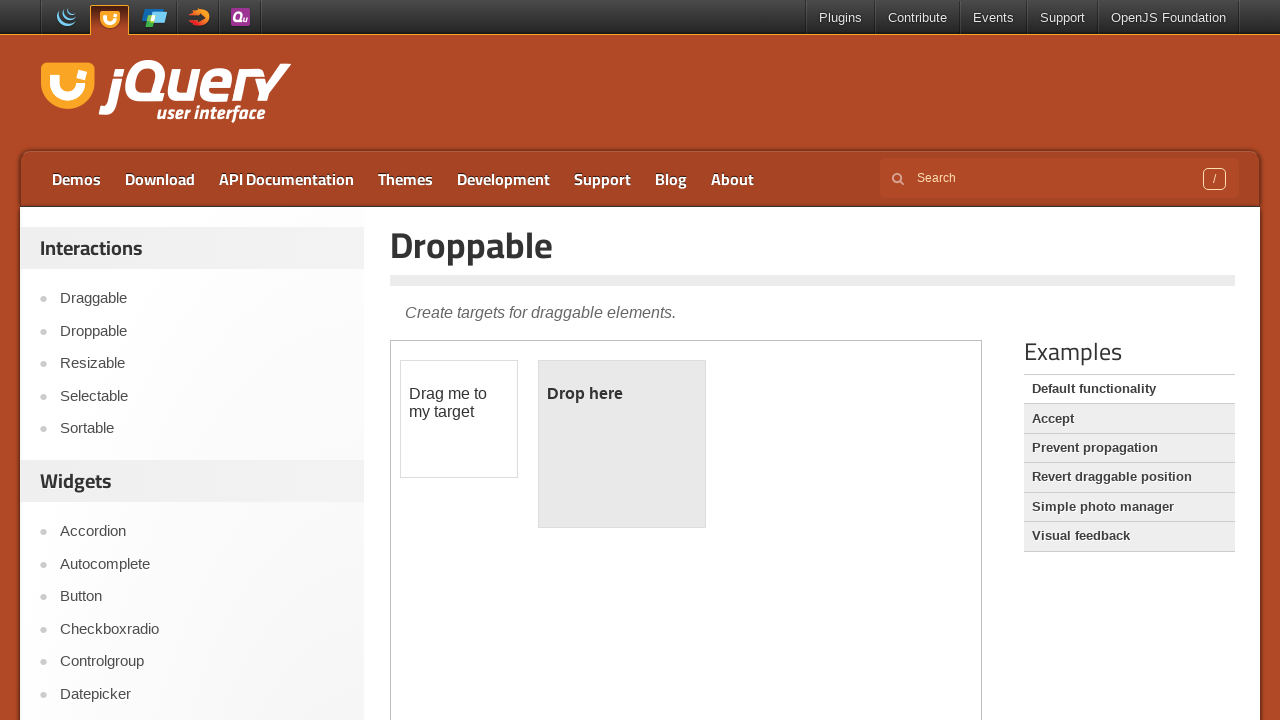

Located the droppable target area with id 'droppable'
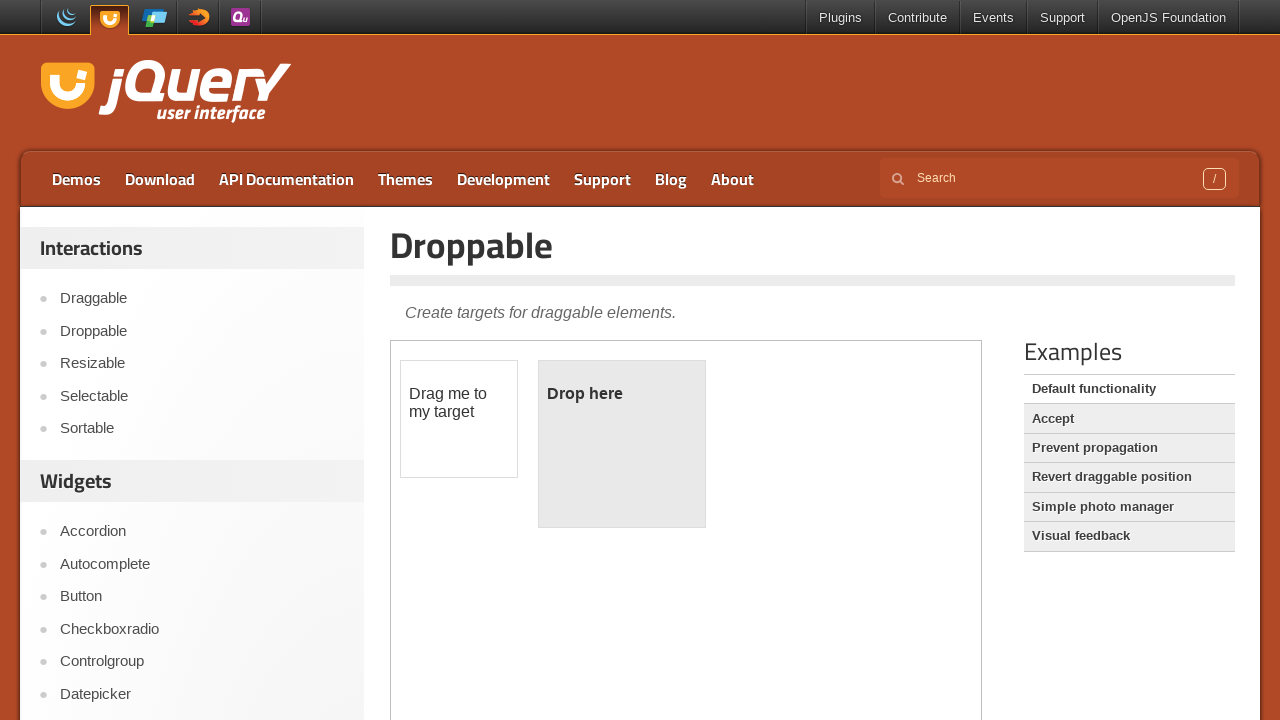

Successfully dragged the draggable element onto the droppable target area at (622, 444)
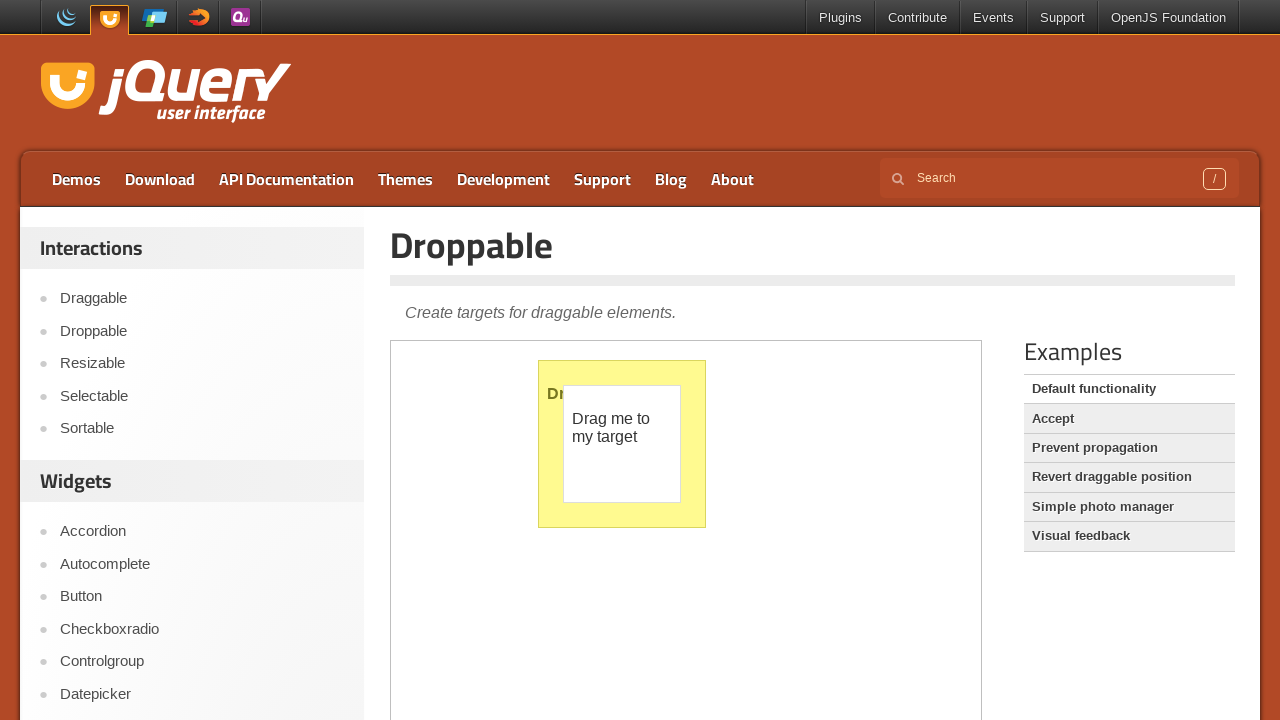

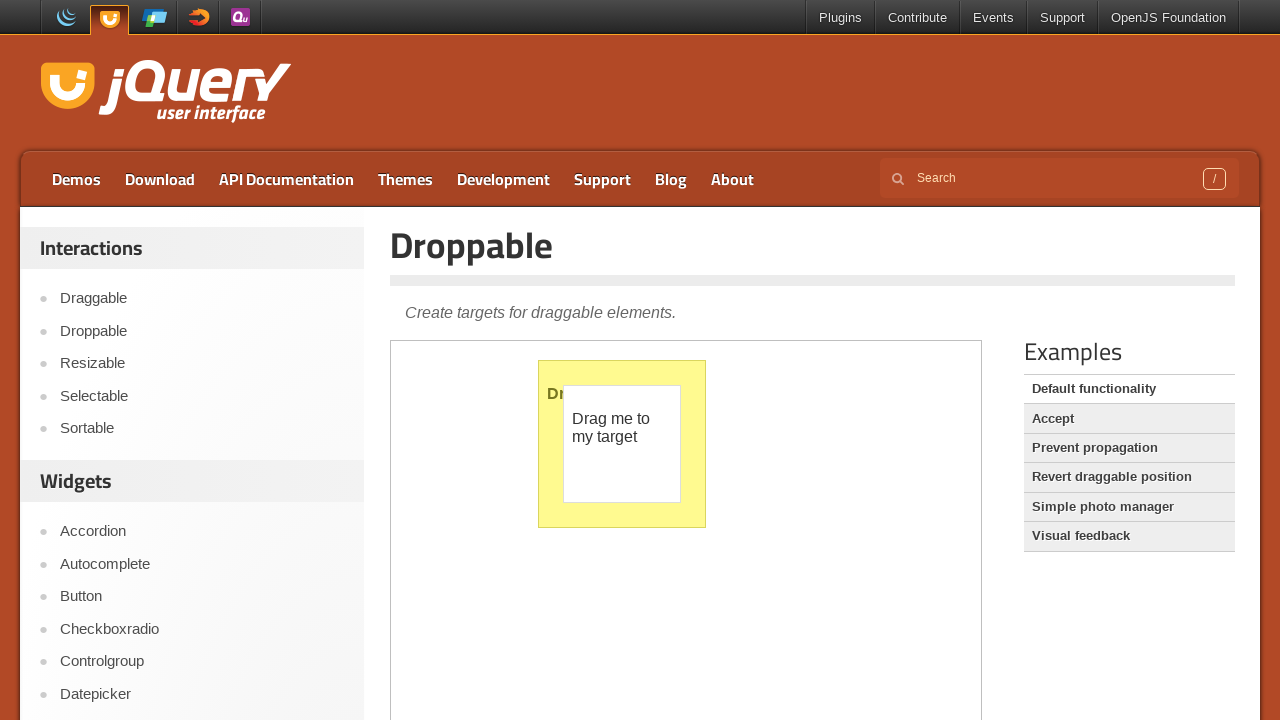